Tests language selection dropdown on the Selenium website by clicking the language dropdown and selecting Portuguese (Brazilian)

Starting URL: https://www.selenium.dev/

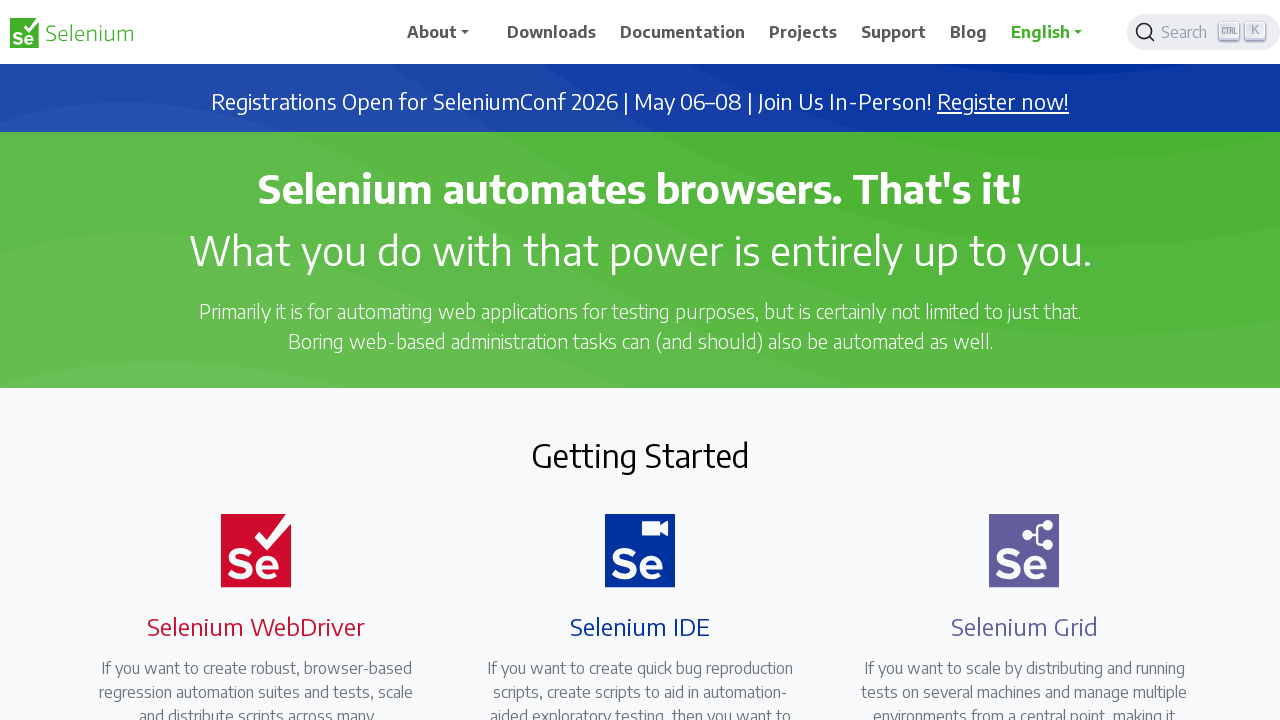

Clicked on the language dropdown toggle at (1053, 32) on (//a[contains(@class,'toggle')])[2]
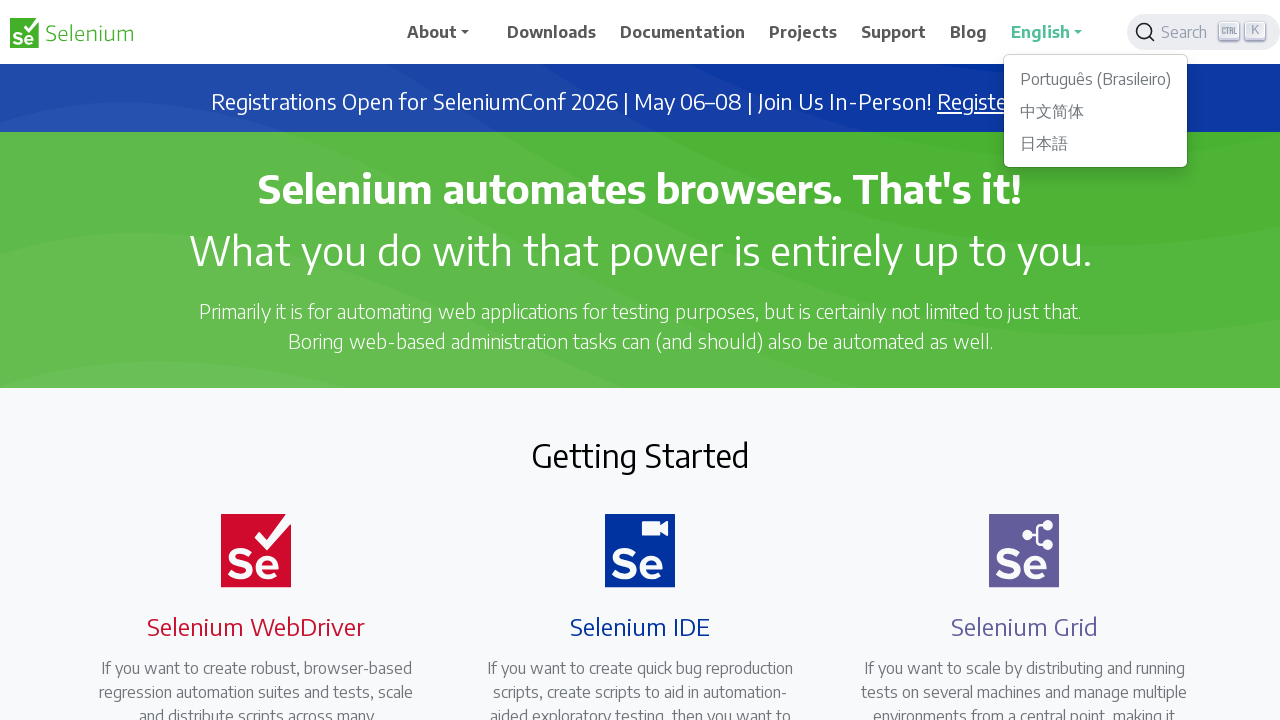

Selected Portuguese (Brasileiro) from language dropdown at (1096, 79) on xpath=//div[@class='dropdown']//li >> nth=0
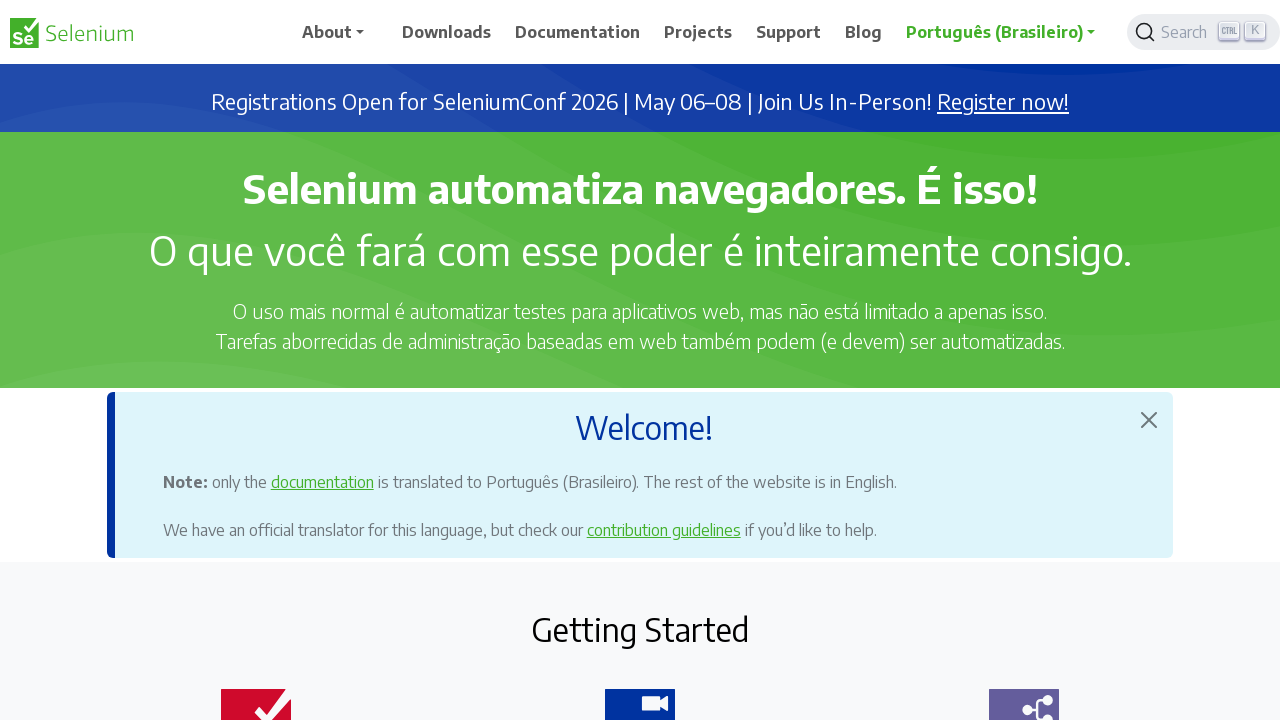

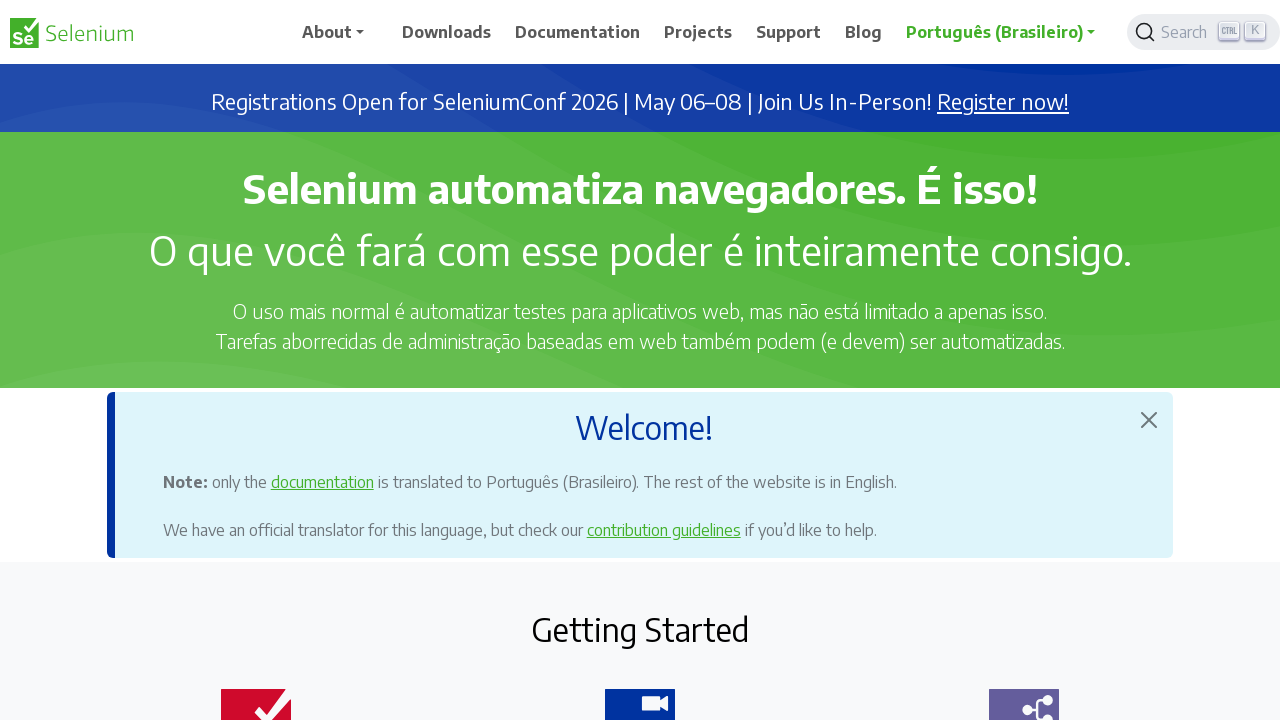